Navigates to the MCX India website and verifies the page loads successfully

Starting URL: https://www.mcxindia.com

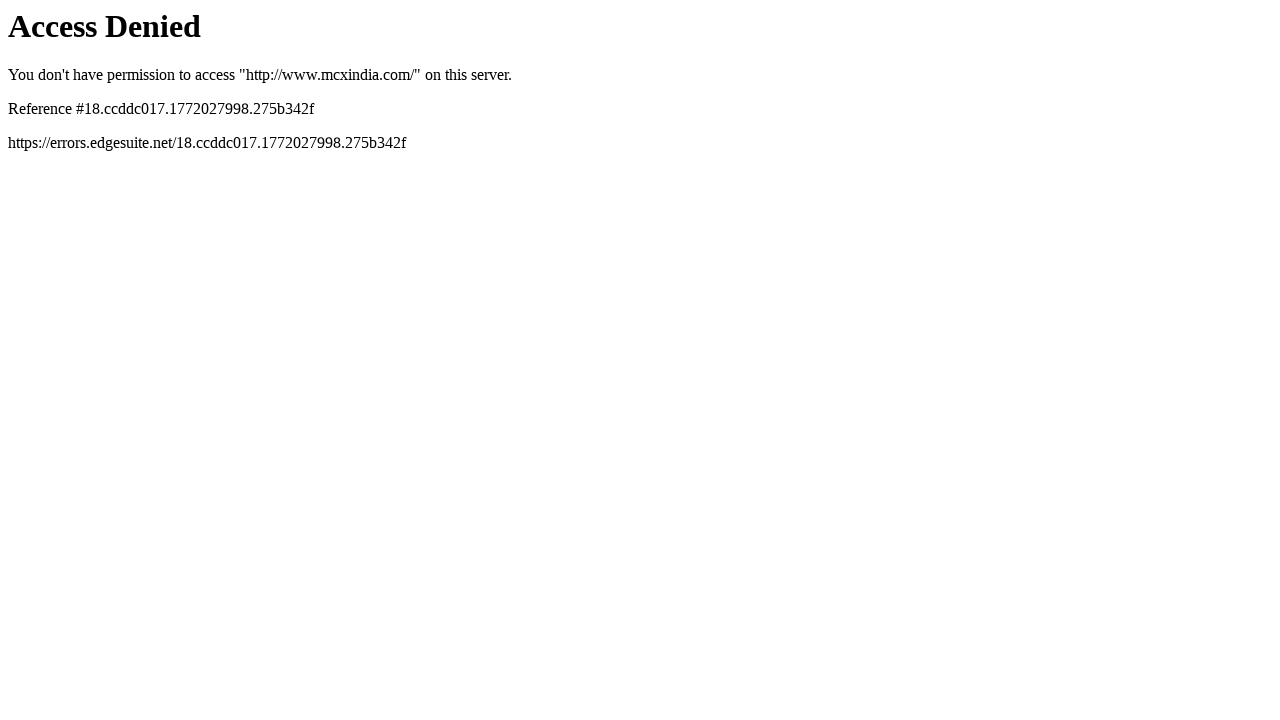

Navigated to MCX India website
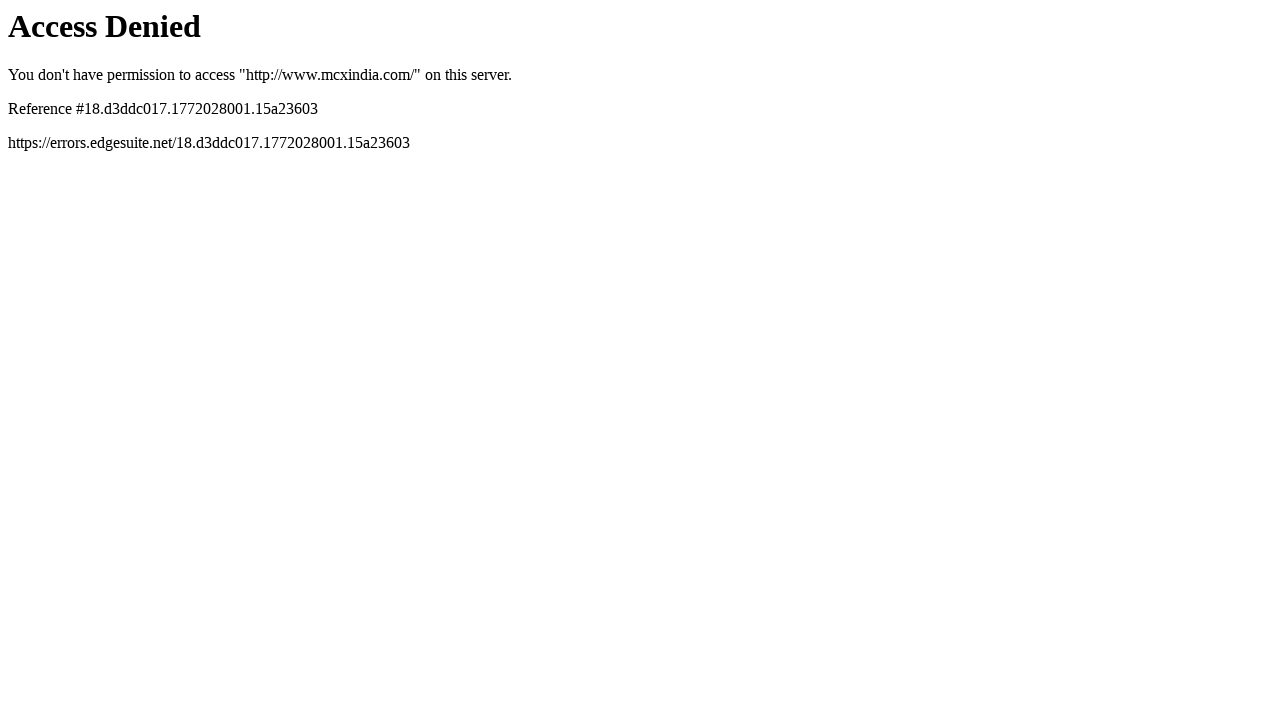

Page body loaded successfully
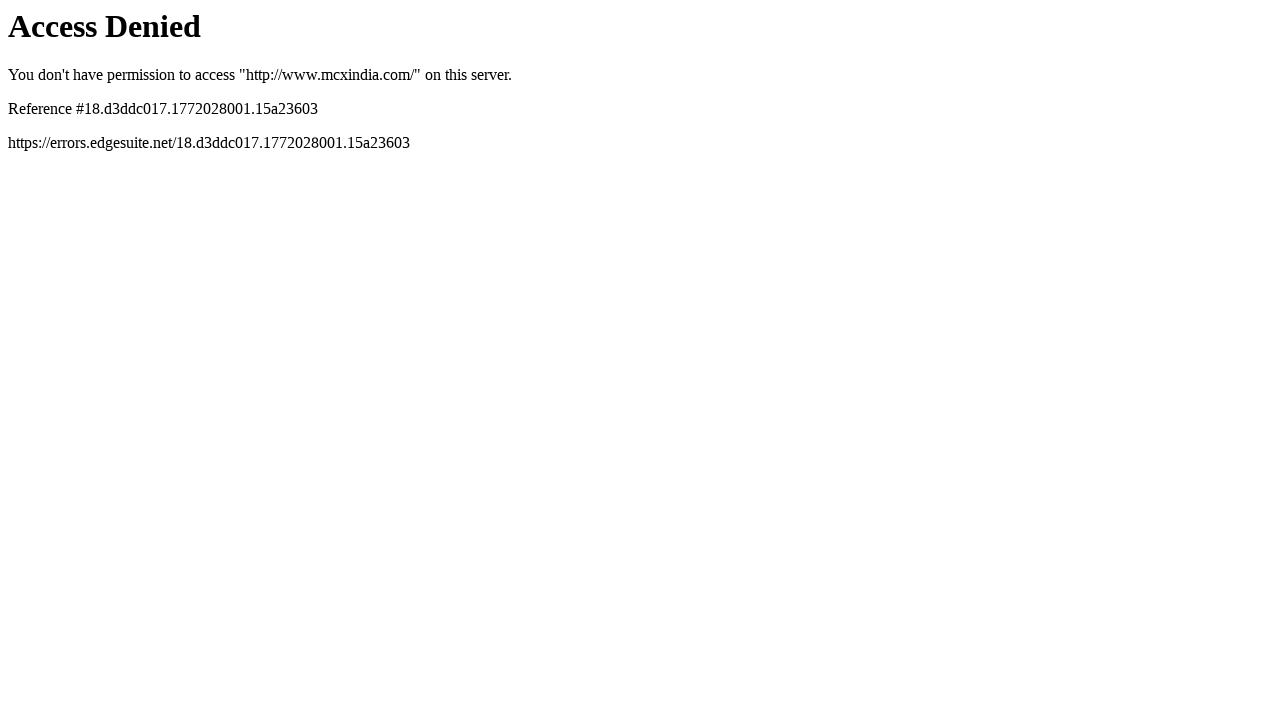

Verified page title exists
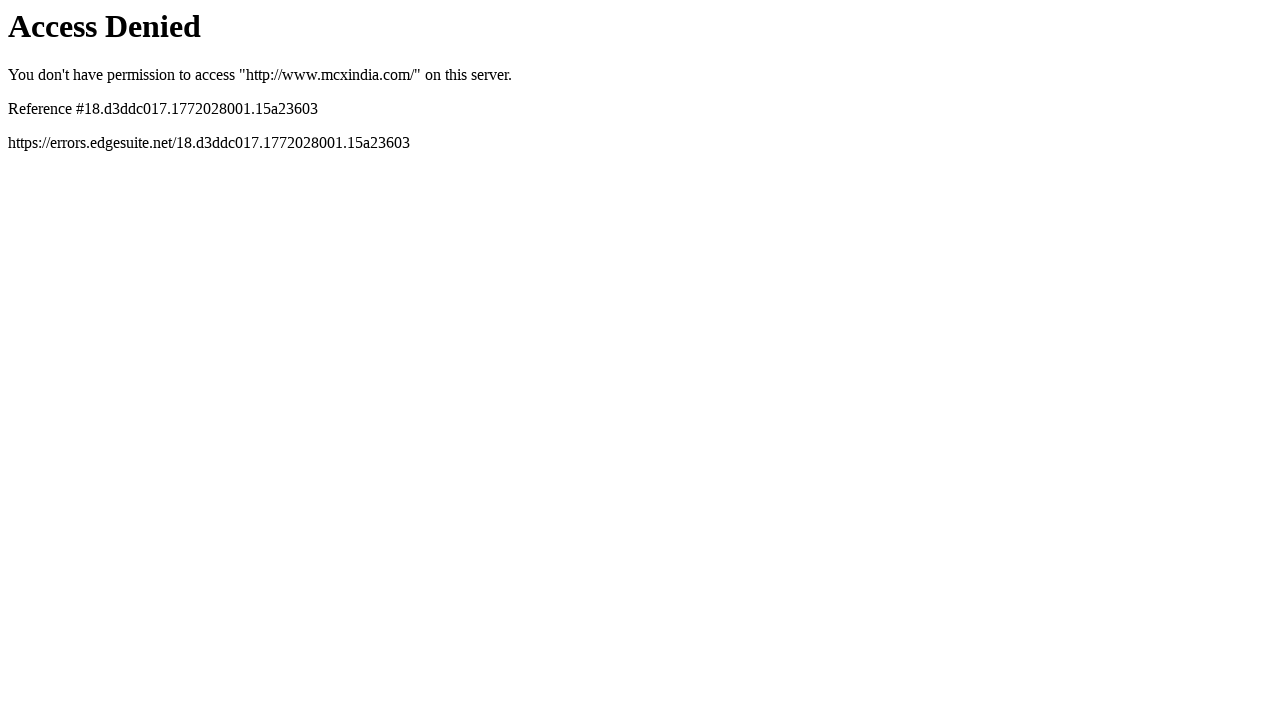

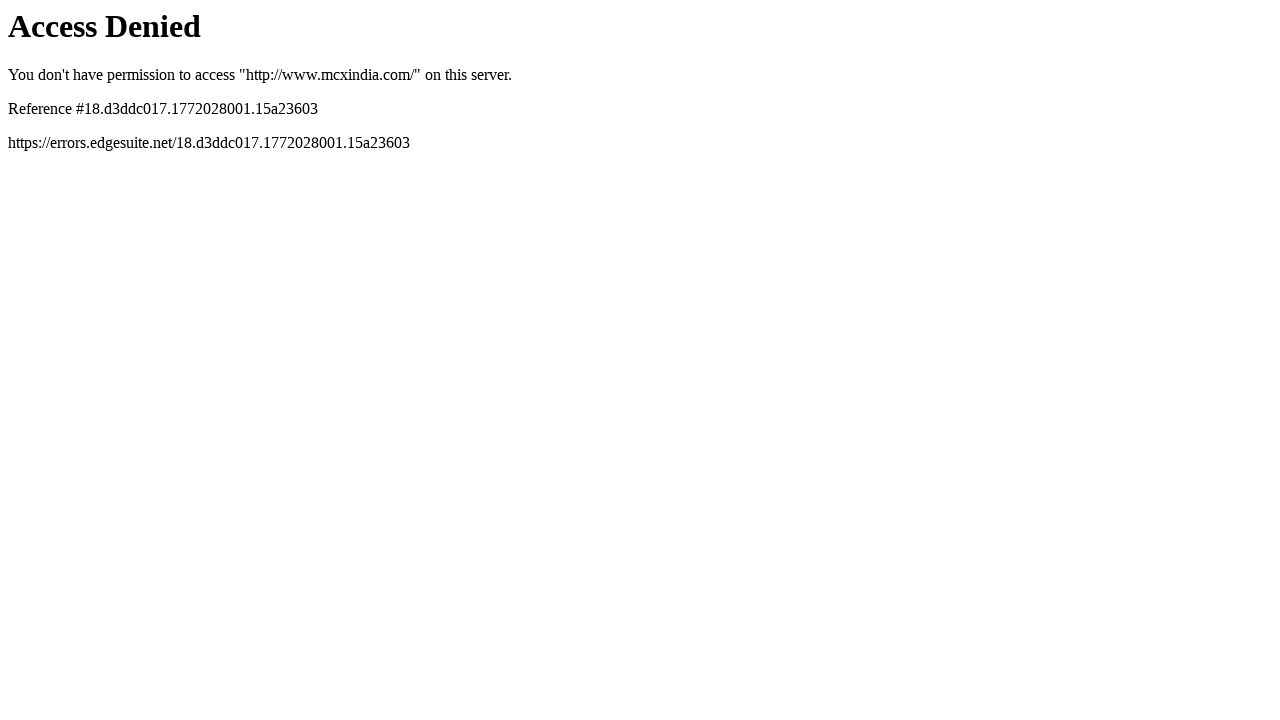